Tests a subscription registration flow by filling out education level, course selection, and personal information (name, CPF, email, phone, address), then advancing to verify a welcome message appears.

Starting URL: https://developer.grupoa.education/subscription/

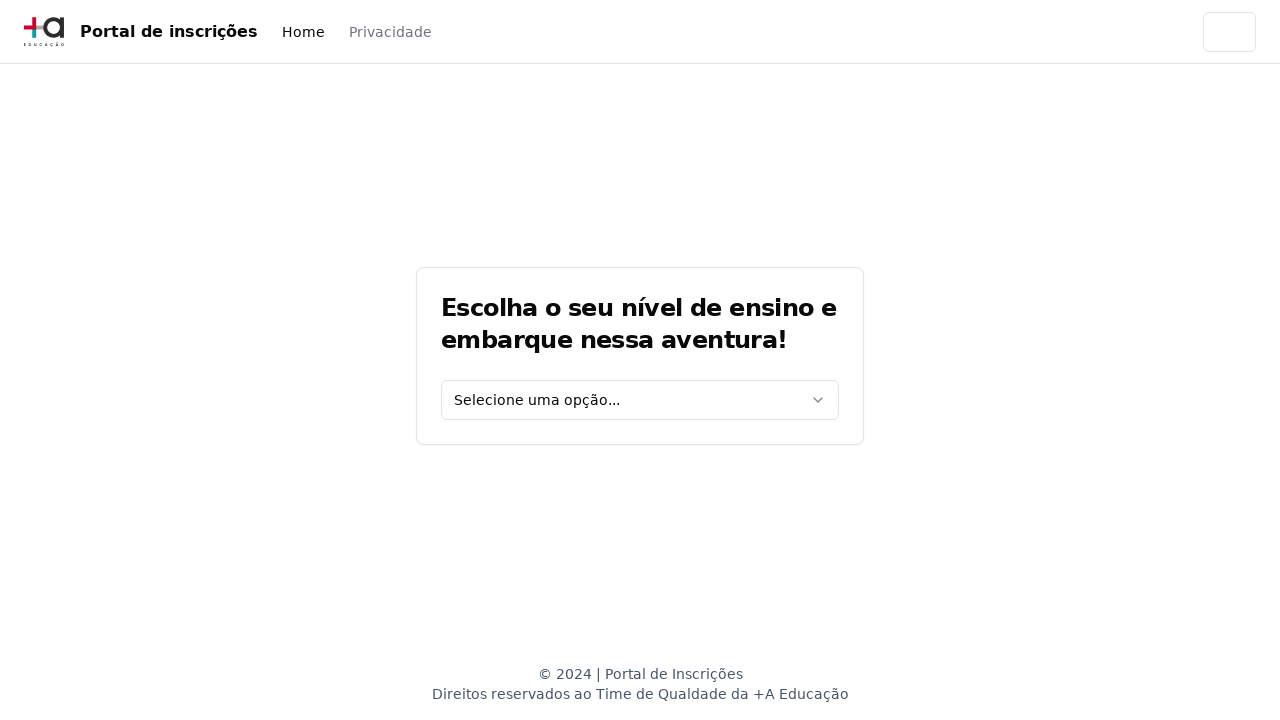

Clicked education level select dropdown at (640, 400) on [data-testid='education-level-select']
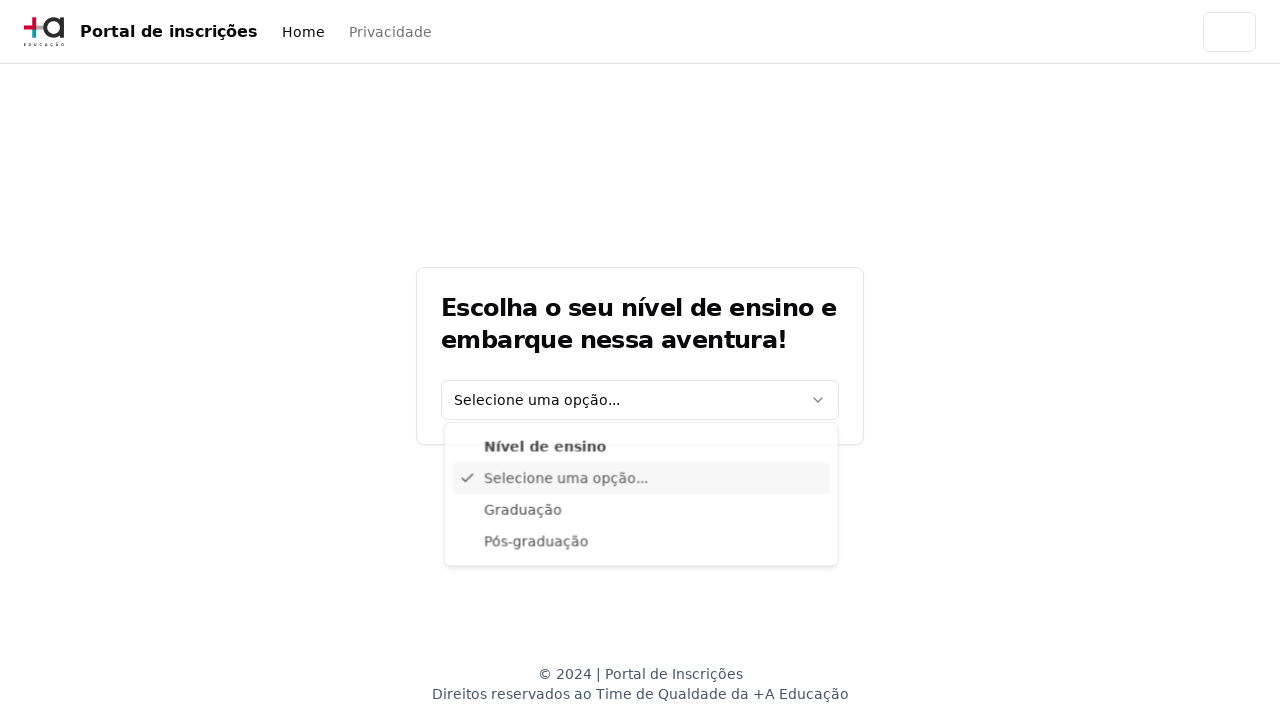

Selected 'Graduação' from education level options at (641, 513) on xpath=//div[@data-radix-vue-collection-item][contains(., 'Graduação')]
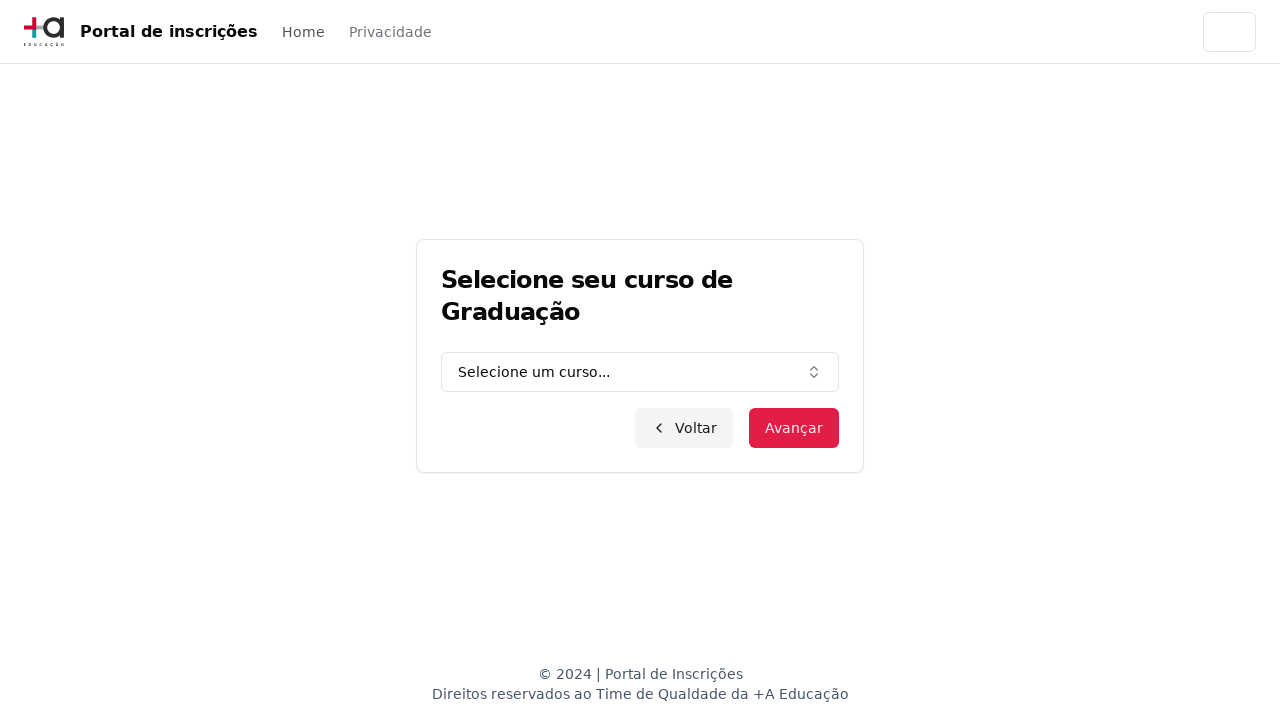

Clicked course selection dropdown at (640, 372) on [data-testid='graduation-combo']
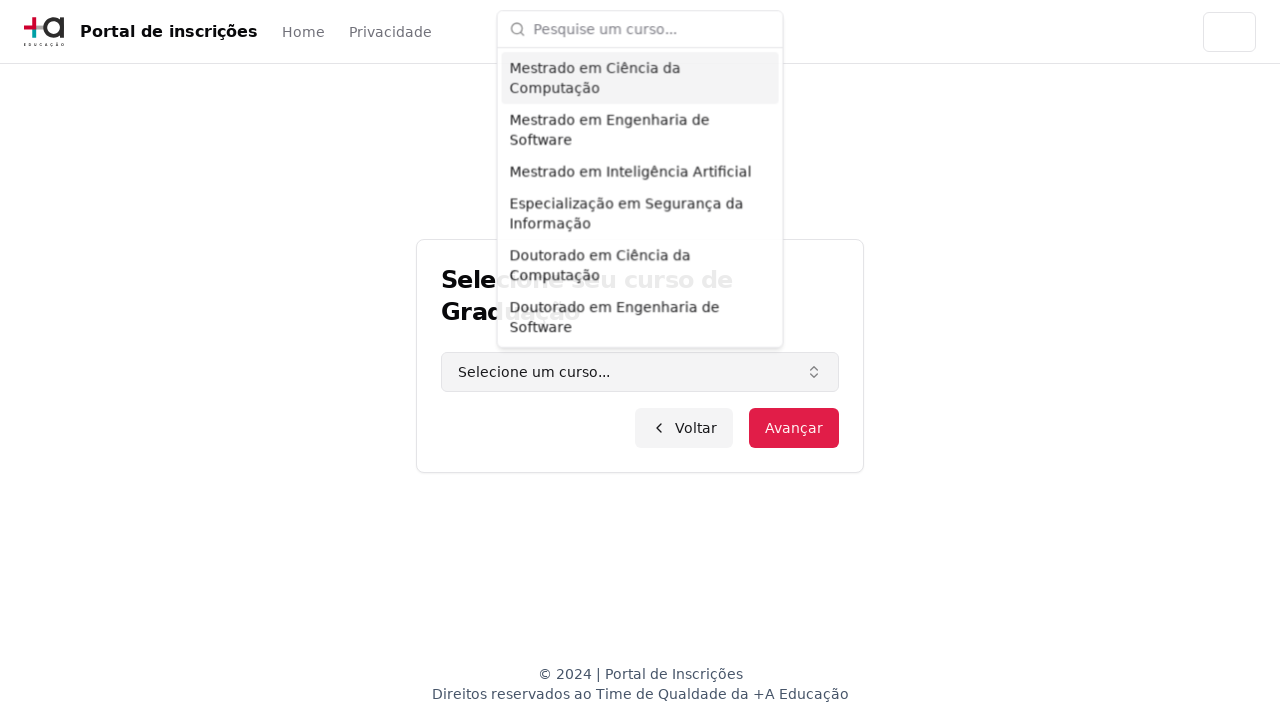

Clicked course input field at (652, 28) on input.h-9
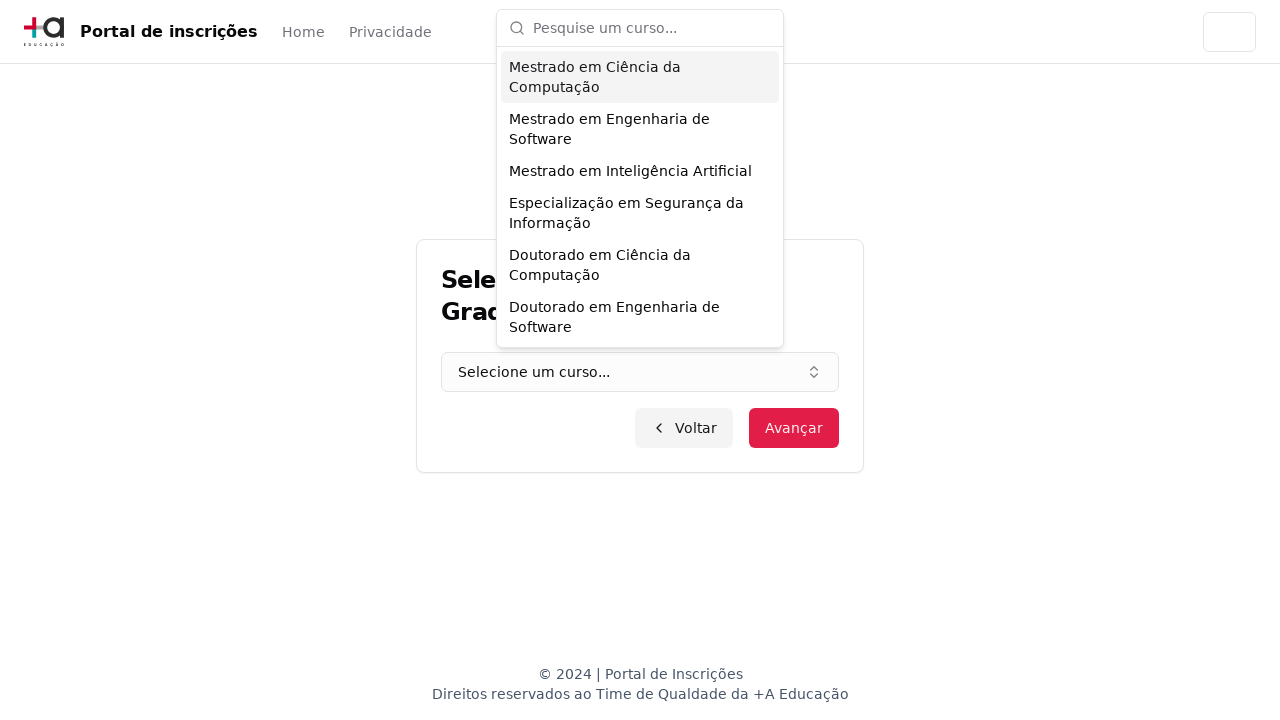

Filled course input with 'Engenharia de Software' on input.h-9
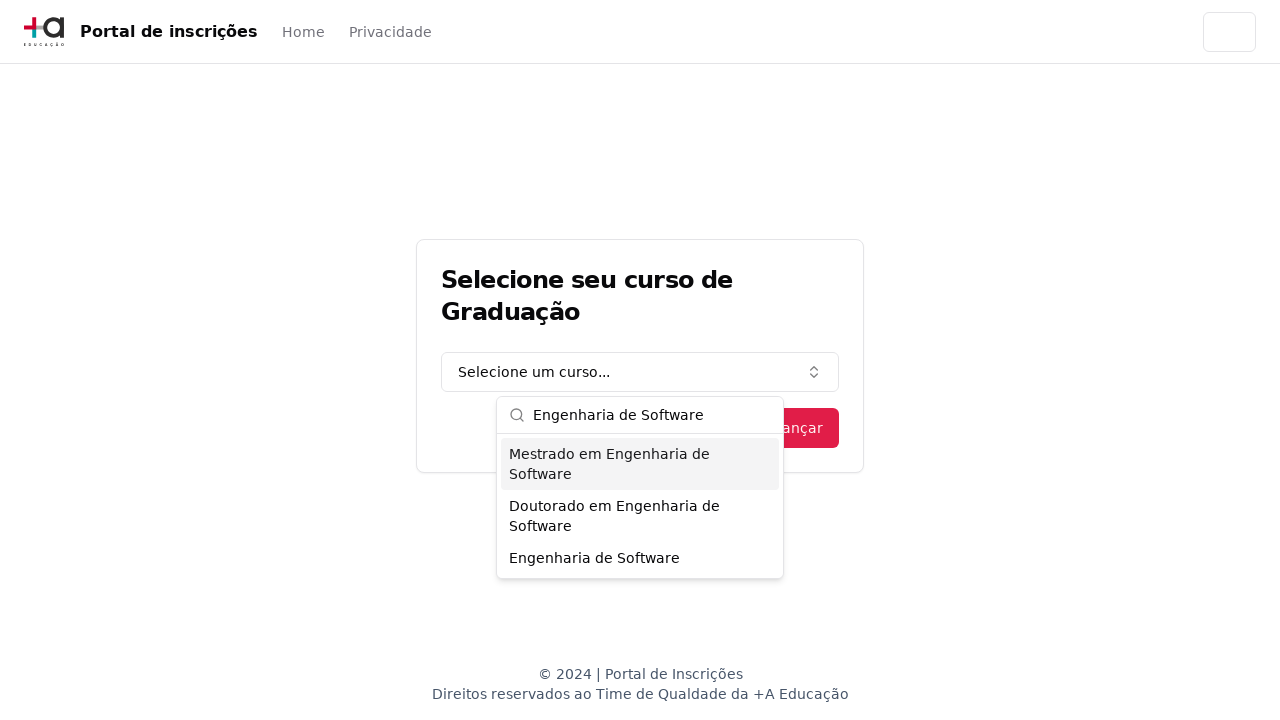

Pressed Enter to confirm course selection on input.h-9
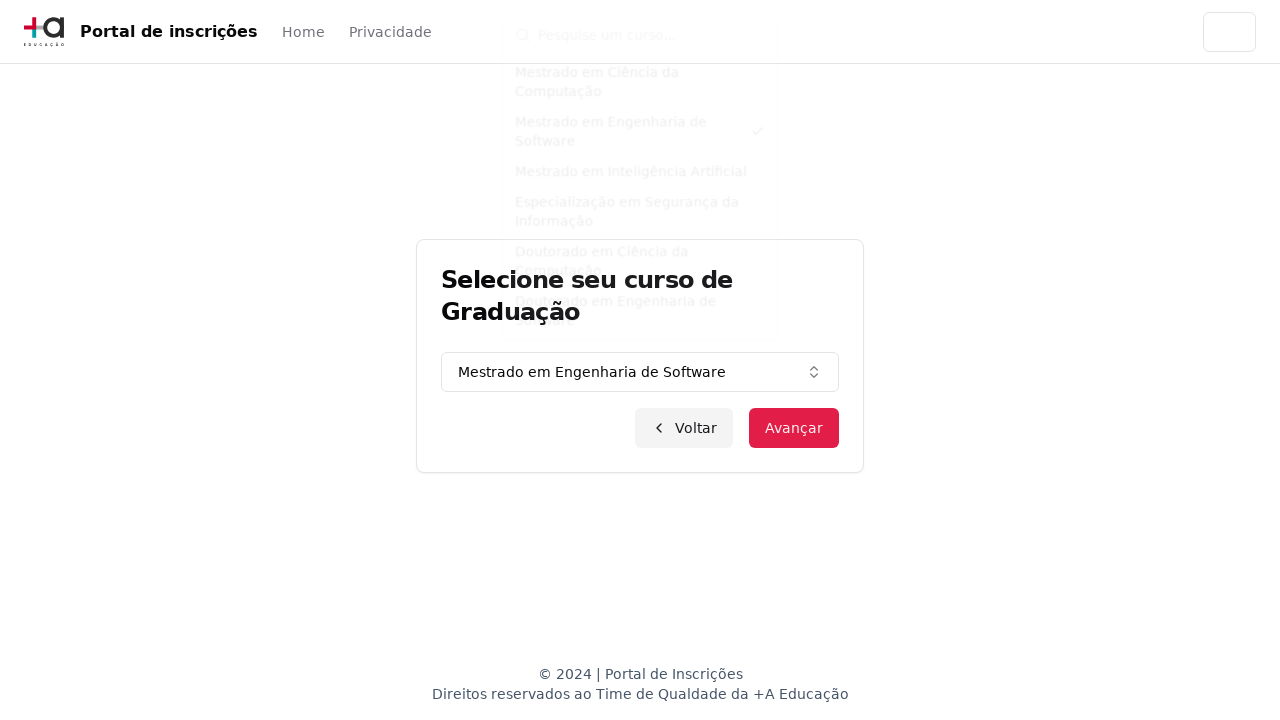

Clicked next button to proceed to personal data form at (794, 428) on [data-testid='next-button']
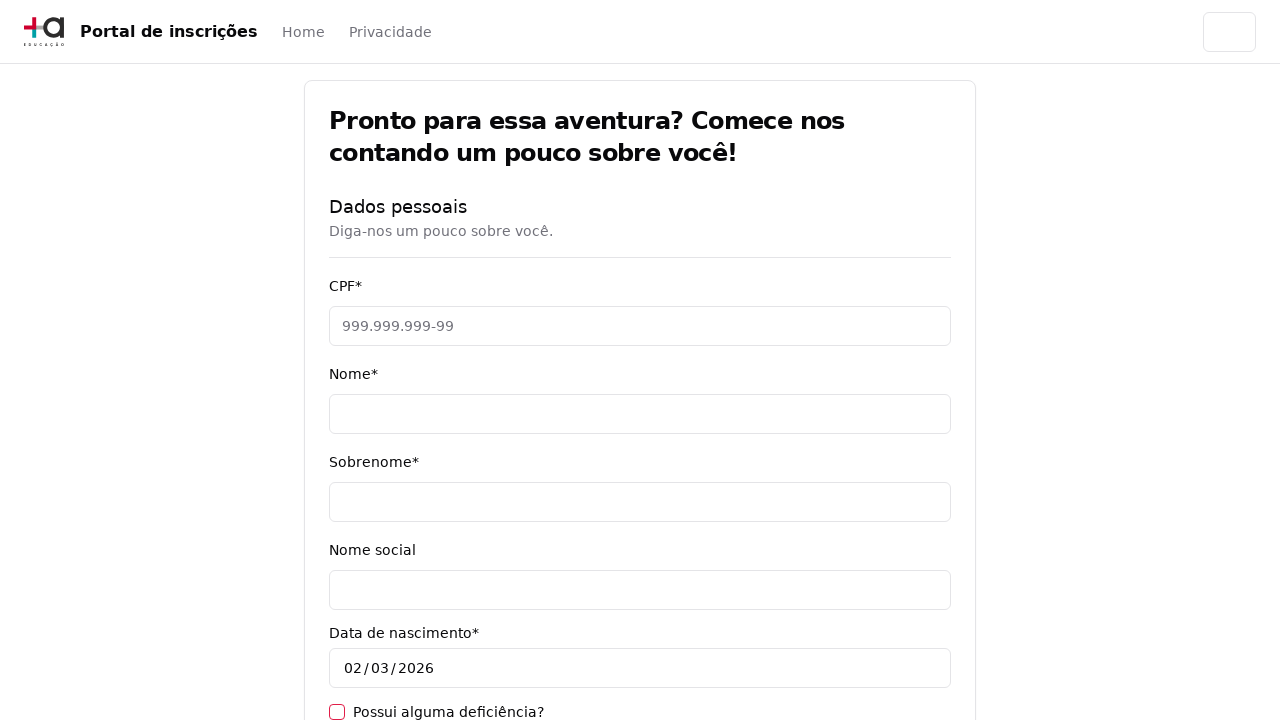

Filled CPF field with '11495607623' on [data-testid='cpf-input']
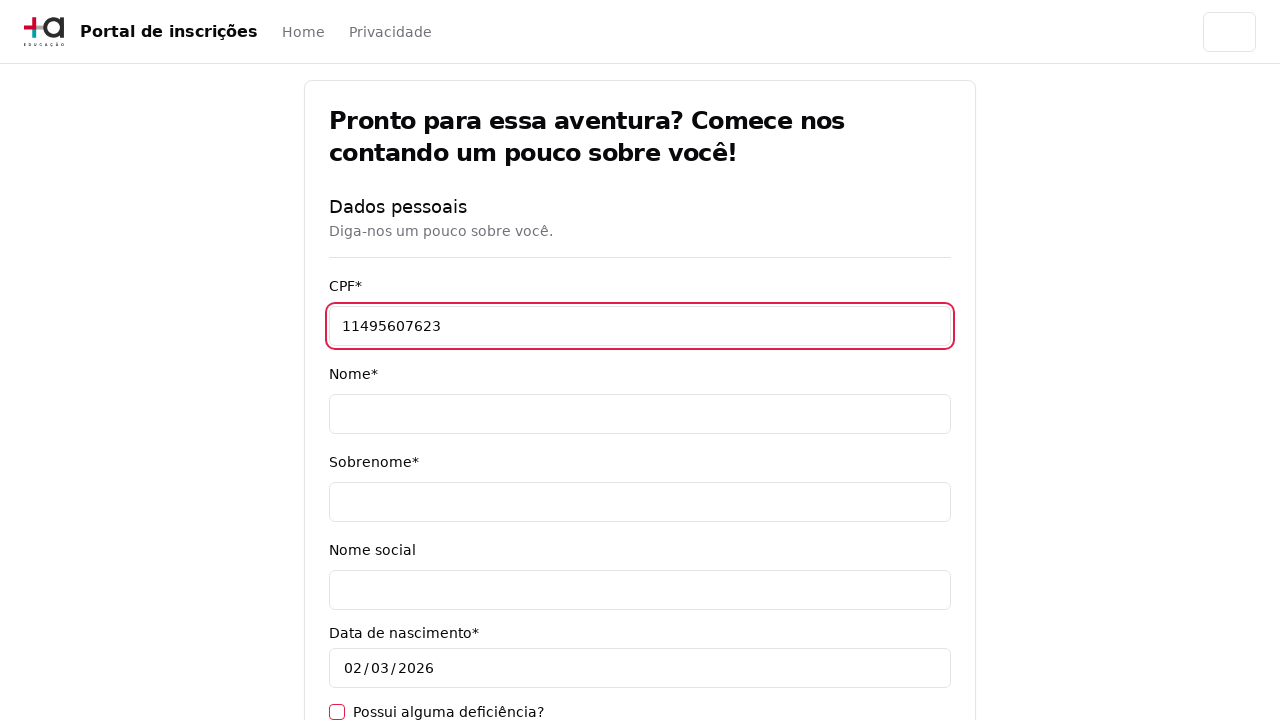

Filled name field with 'Carlos' on [data-testid='name-input']
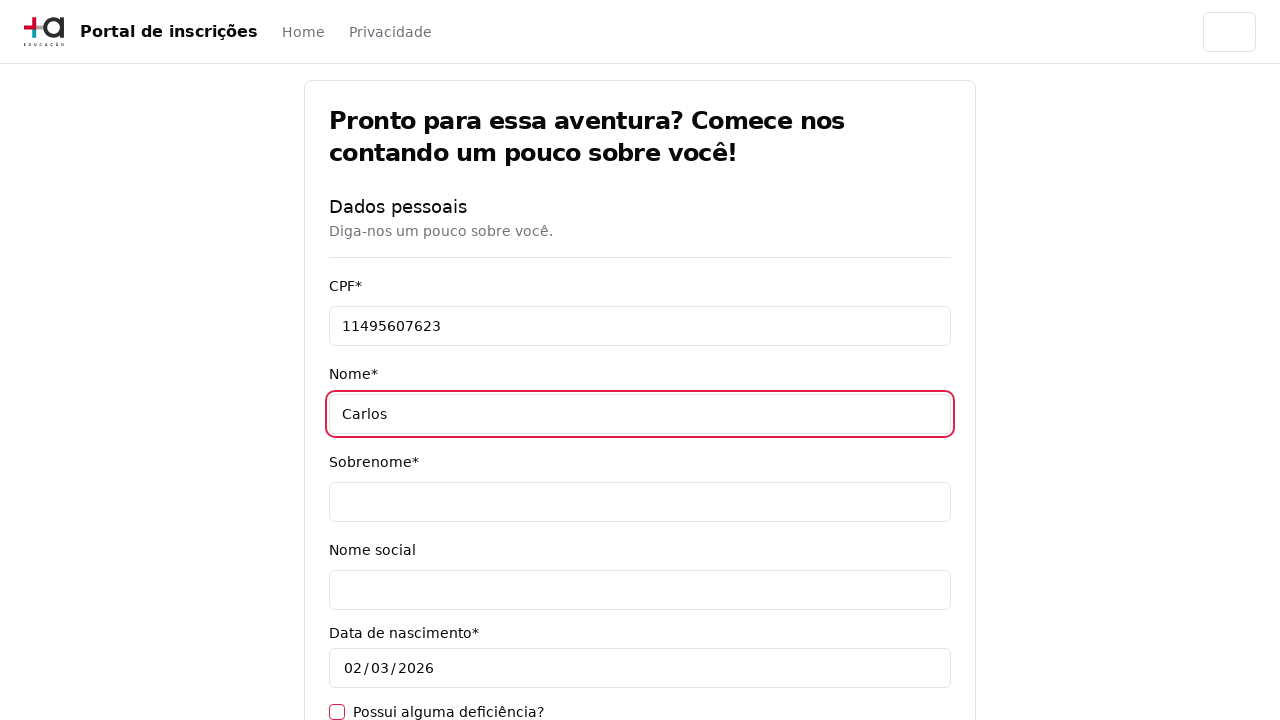

Filled surname field with 'Pereira' on [data-testid='surname-input']
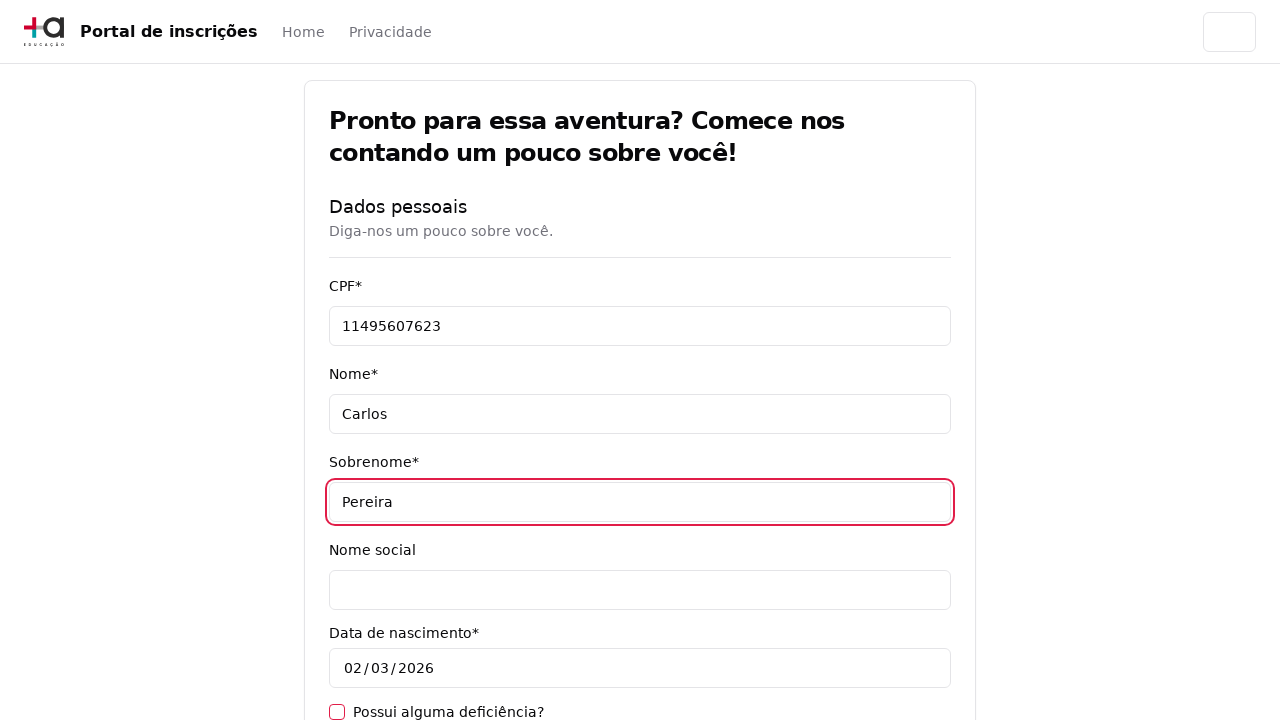

Filled email field with 'carlos.pereira@exemplo.com.br' on [data-testid='email-input']
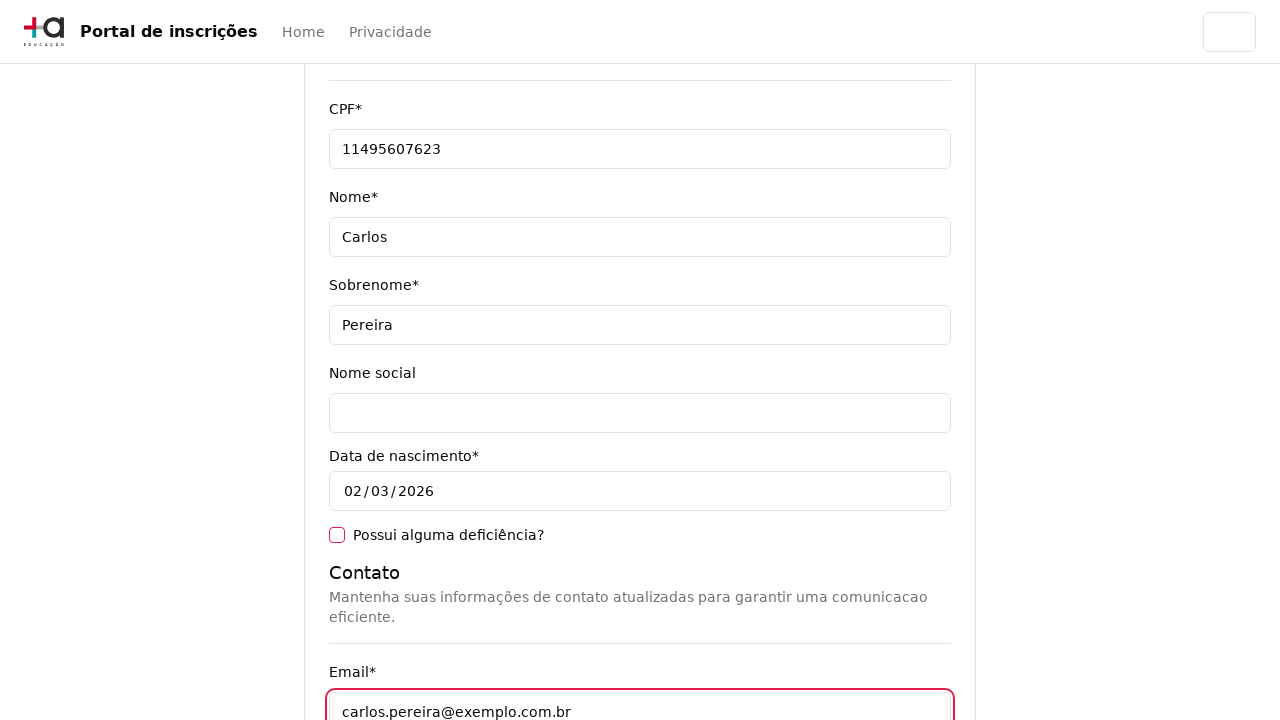

Filled cellphone field with '11987654321' on [data-testid='cellphone-input']
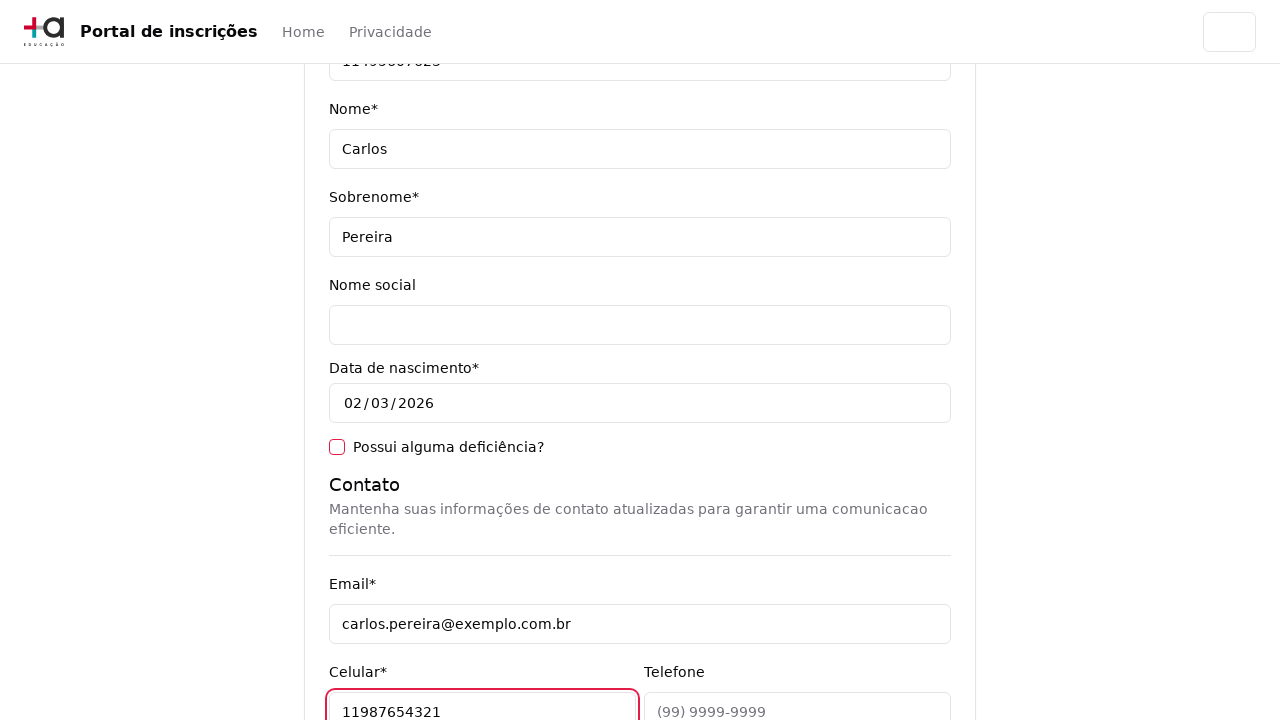

Filled phone field with '1133445566' on [data-testid='phone-input']
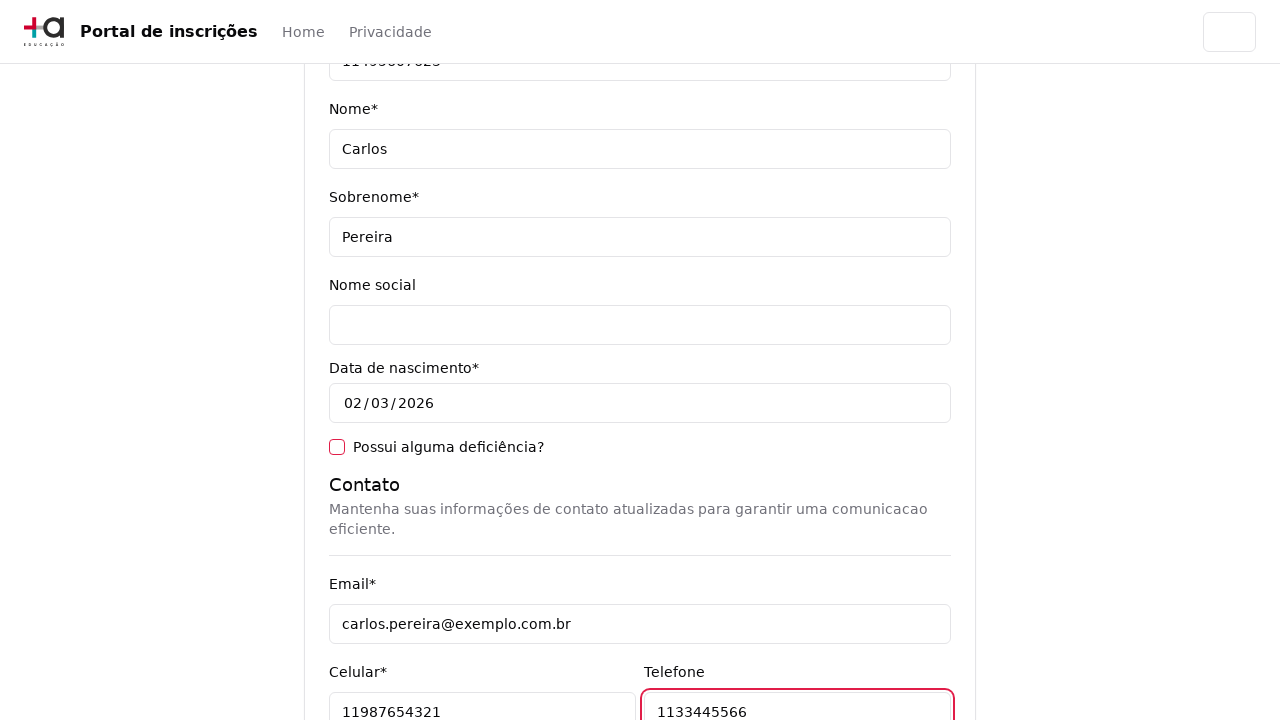

Filled CEP field with '01310100' on [data-testid='cep-input']
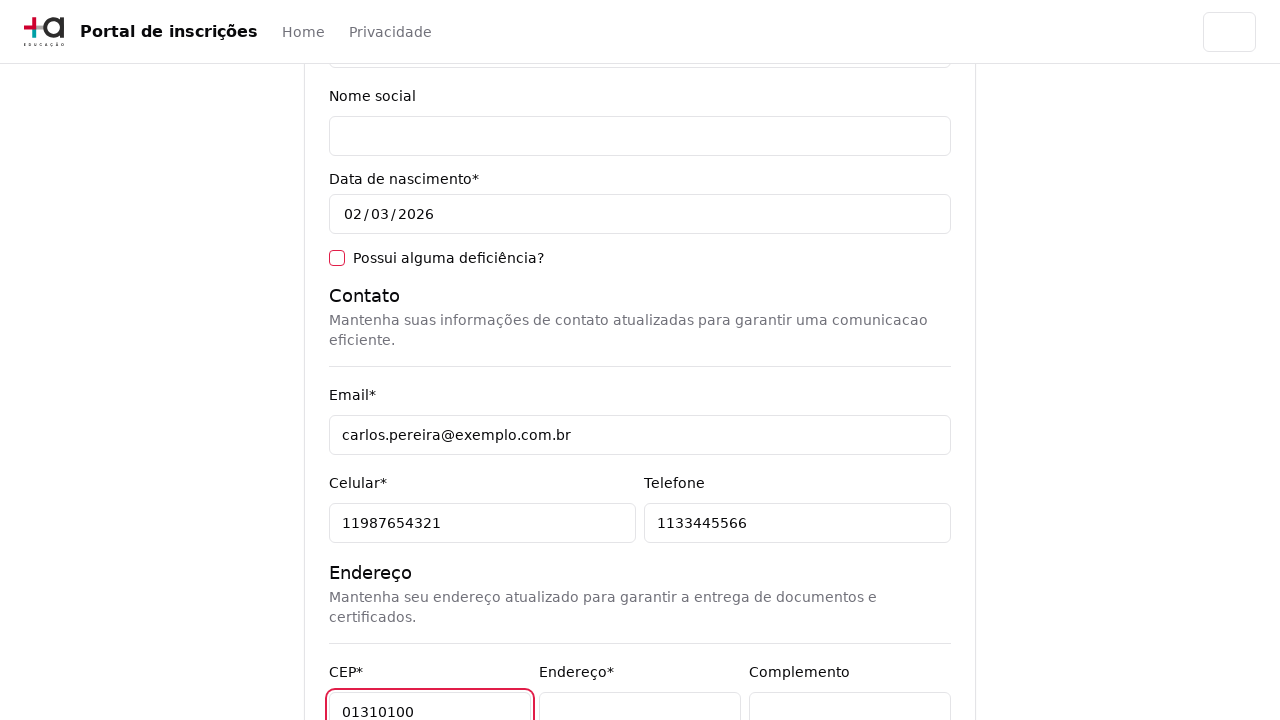

Filled address field with 'Avenida Paulista' on [data-testid='address-input']
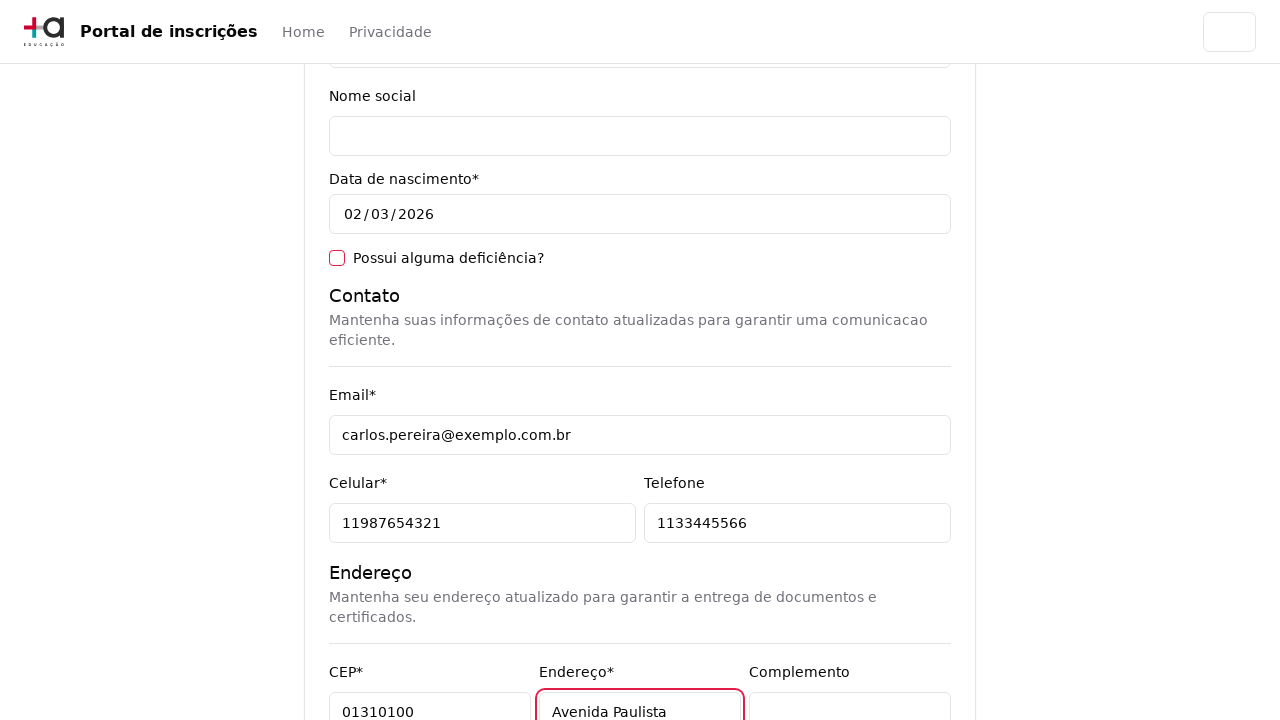

Filled neighborhood field with 'Bela Vista' on [data-testid='neighborhood-input']
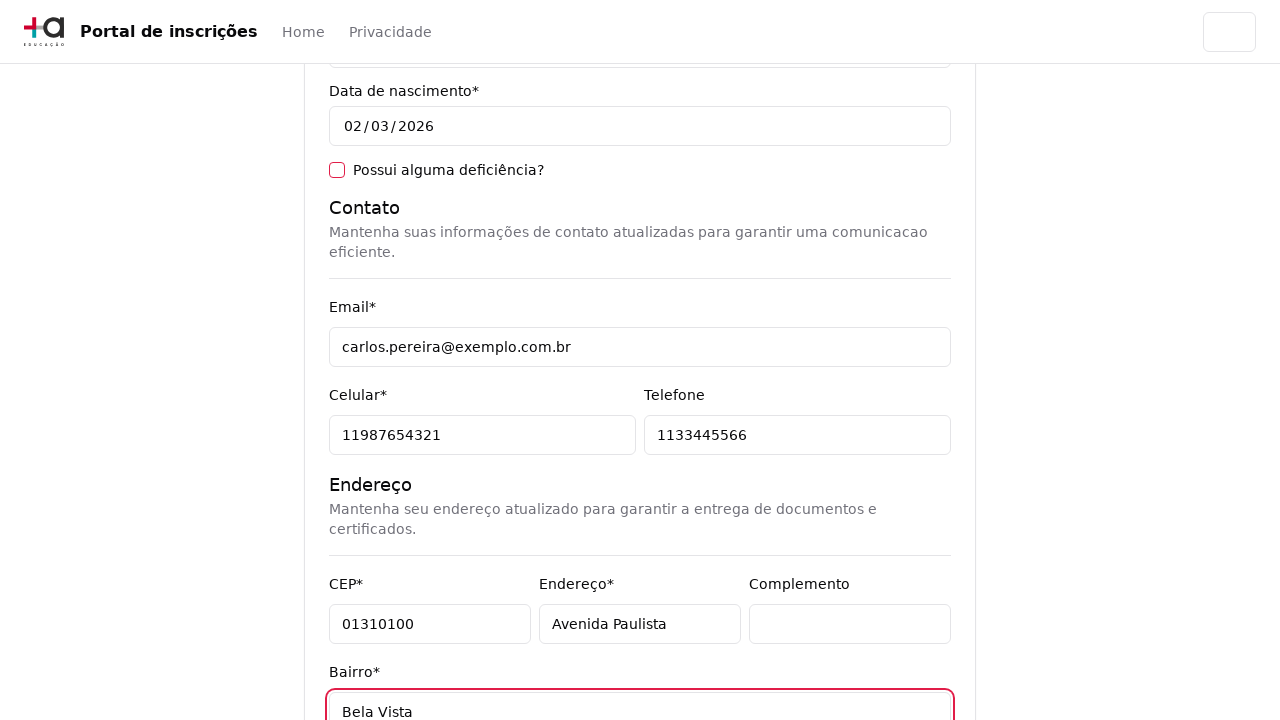

Filled city field with 'São Paulo' on [data-testid='city-input']
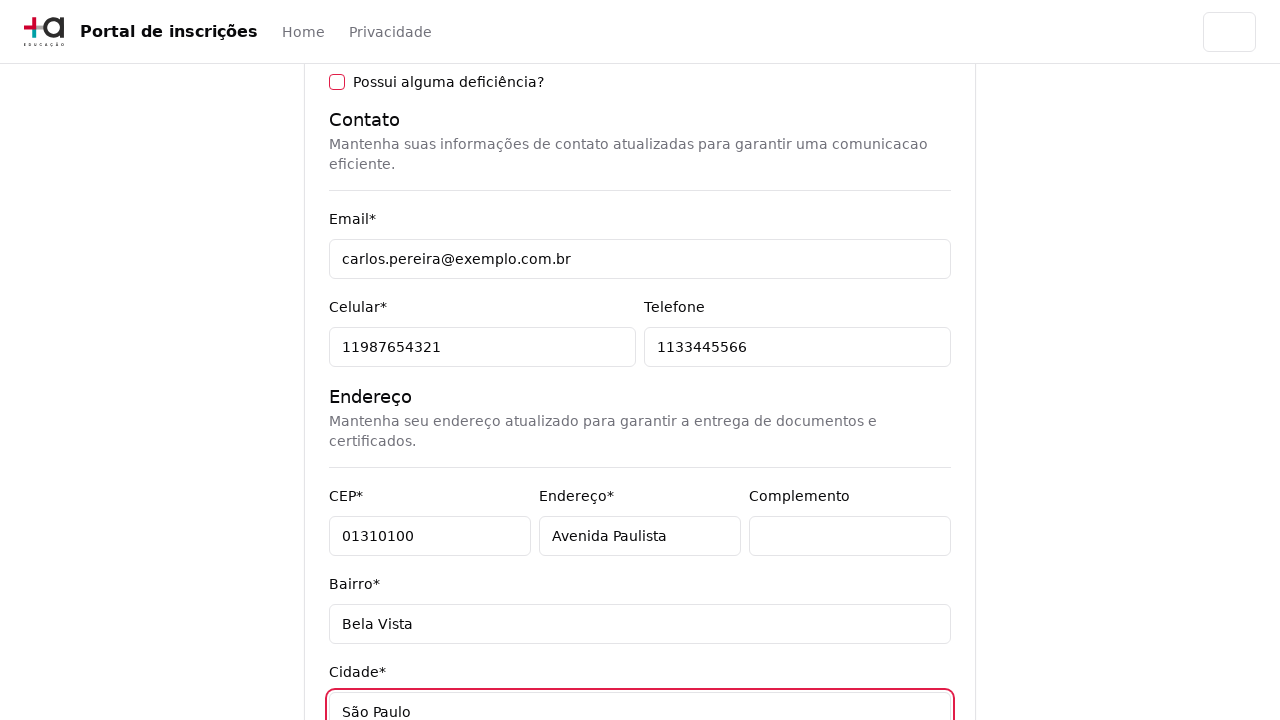

Filled state field with 'São Paulo' on [data-testid='state-input']
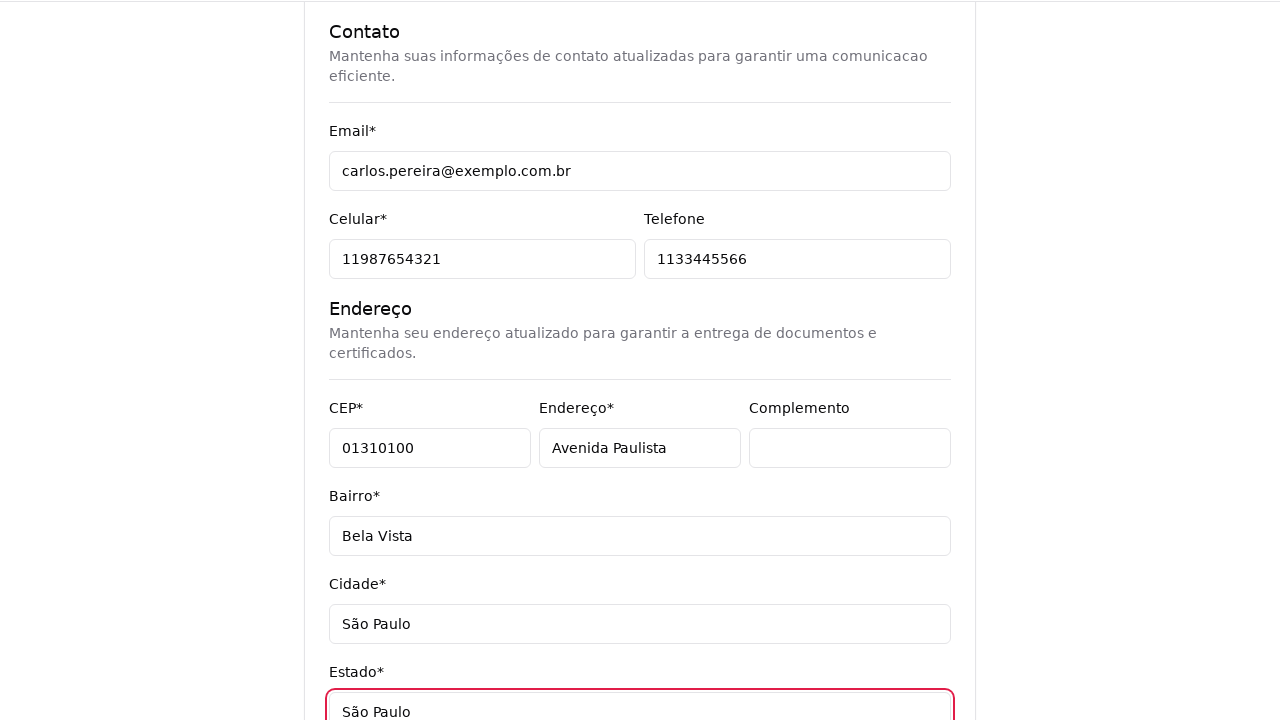

Filled country field with 'Brasil' on [data-testid='country-input']
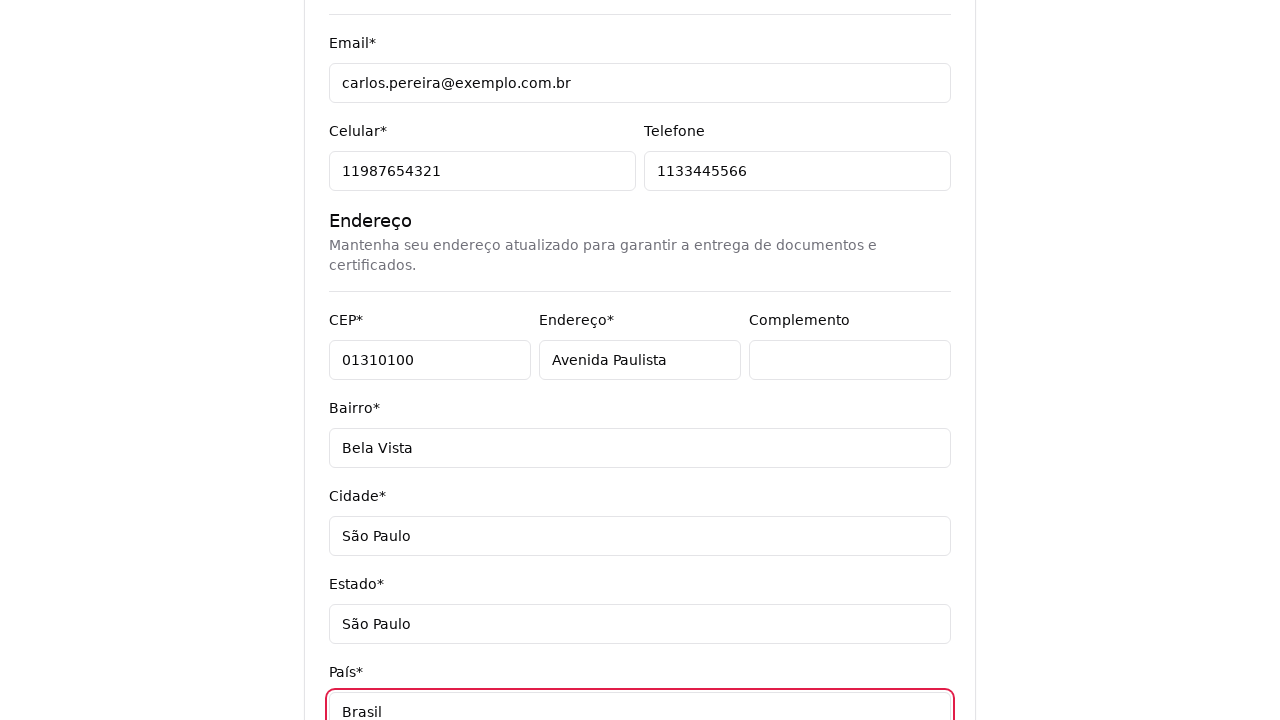

Clicked next button to advance to final step at (906, 587) on [data-testid='next-button']
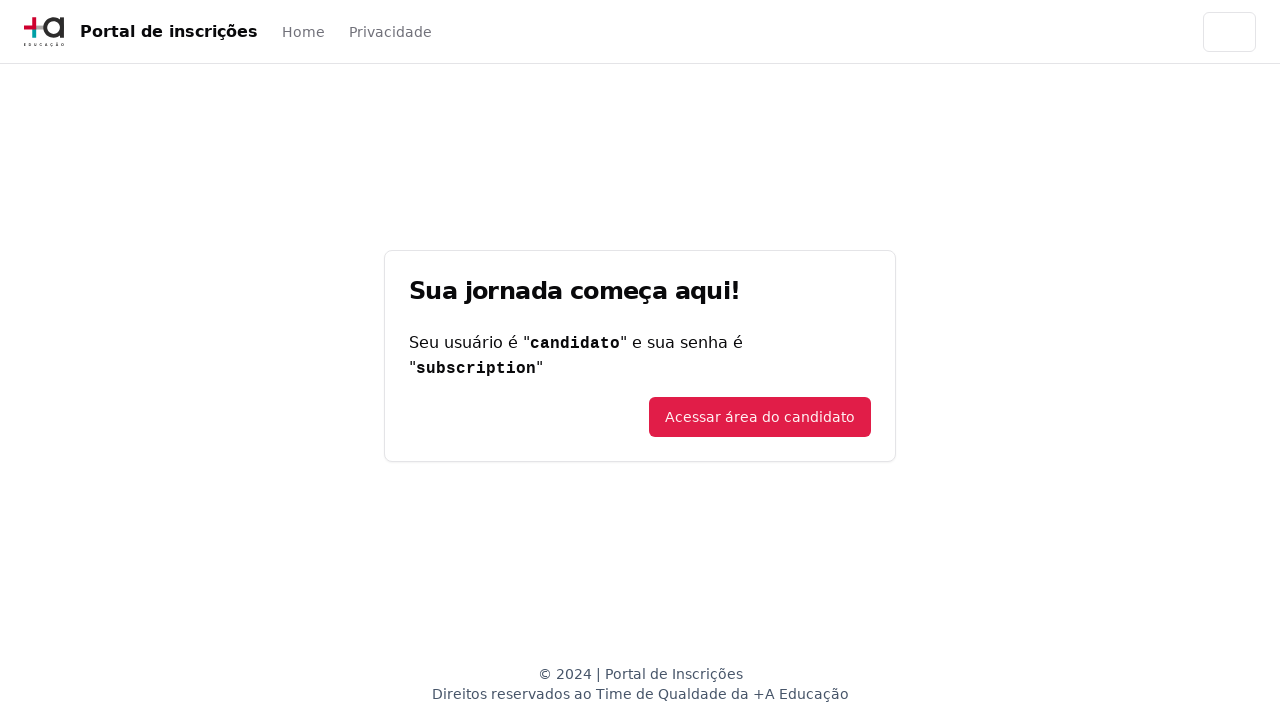

Welcome message appeared - subscription registration flow completed
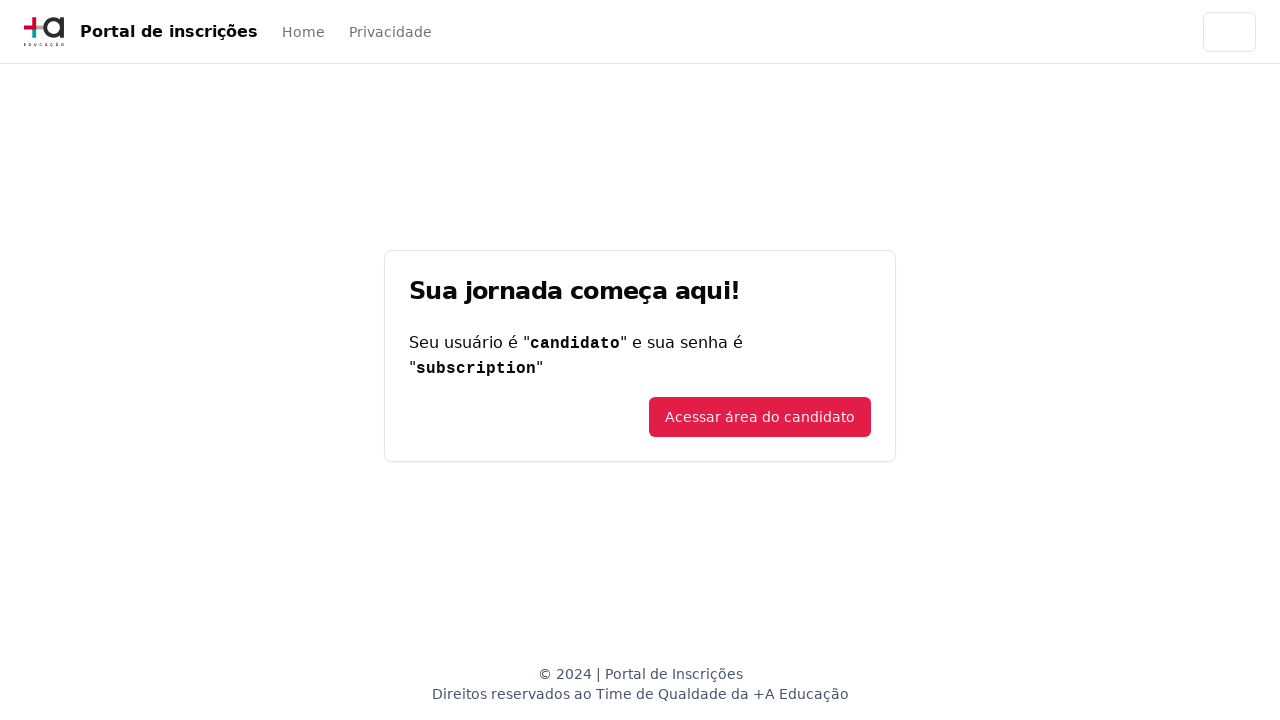

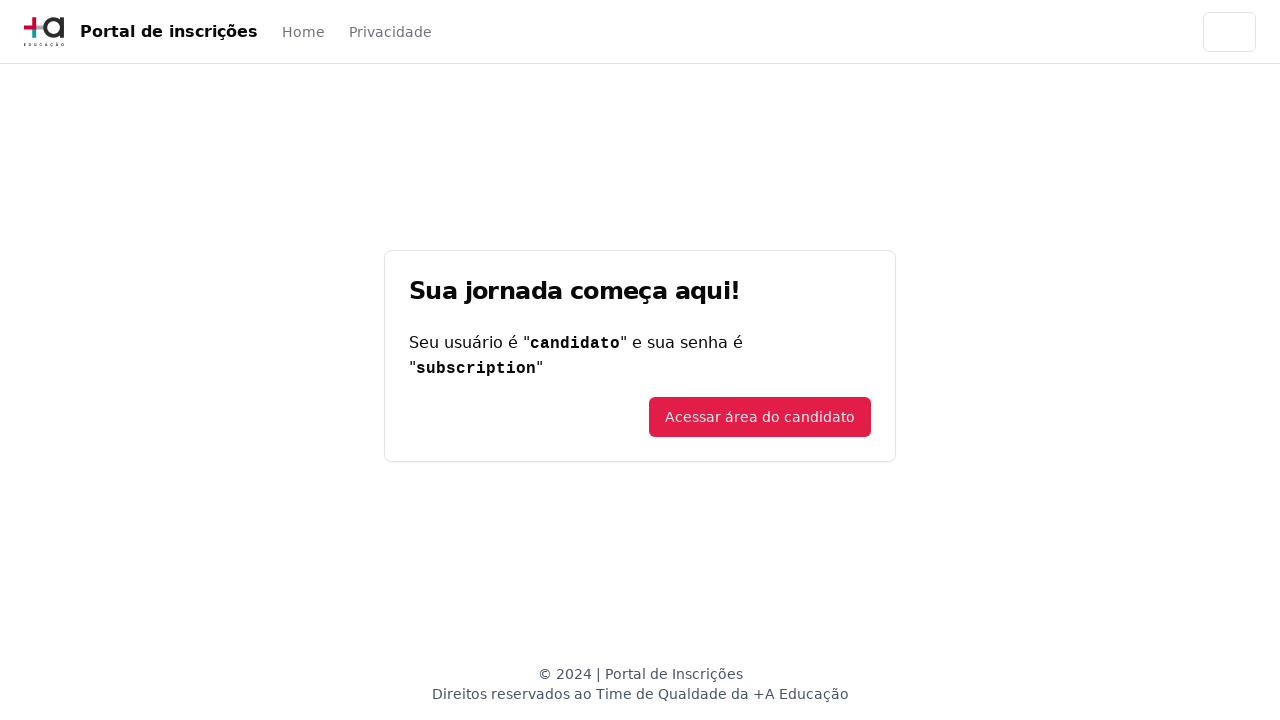